Tests a student registration form by filling in first name, last name, email, gender, mobile number, and address fields, then submitting the form and verifying the confirmation message appears.

Starting URL: https://demoqa.com/automation-practice-form

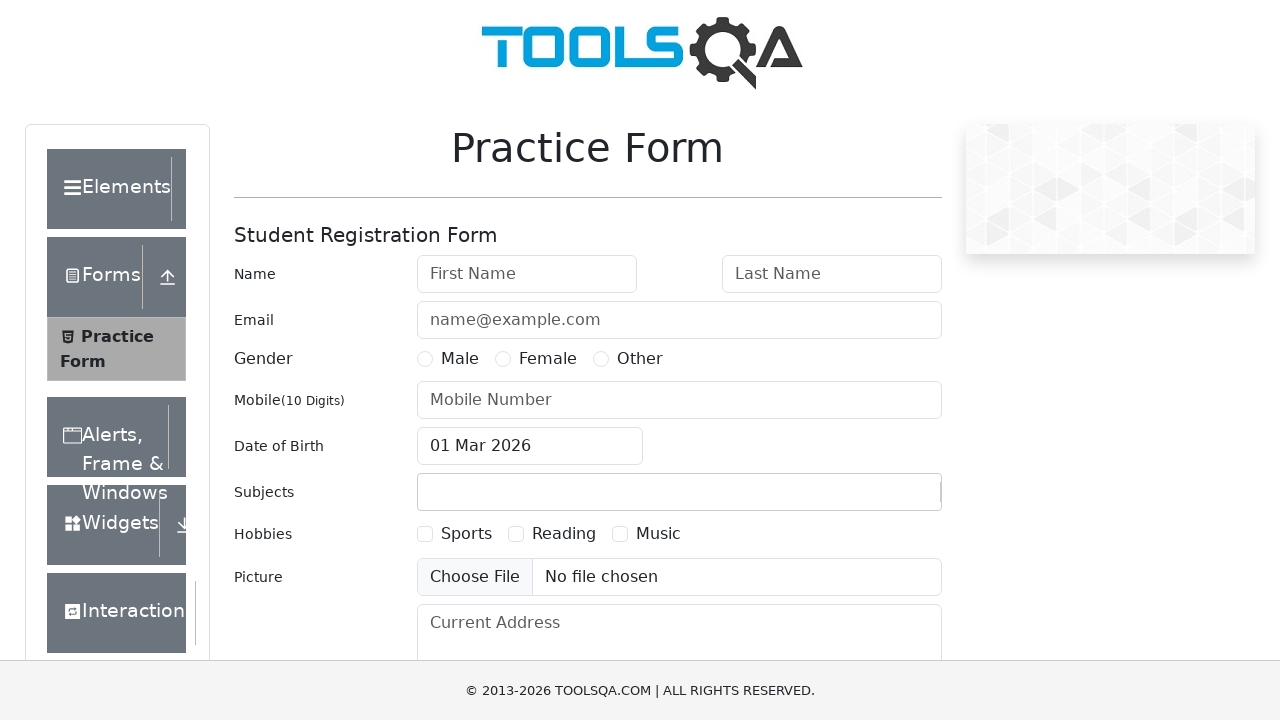

Filled first name field with 'Michael' on #firstName
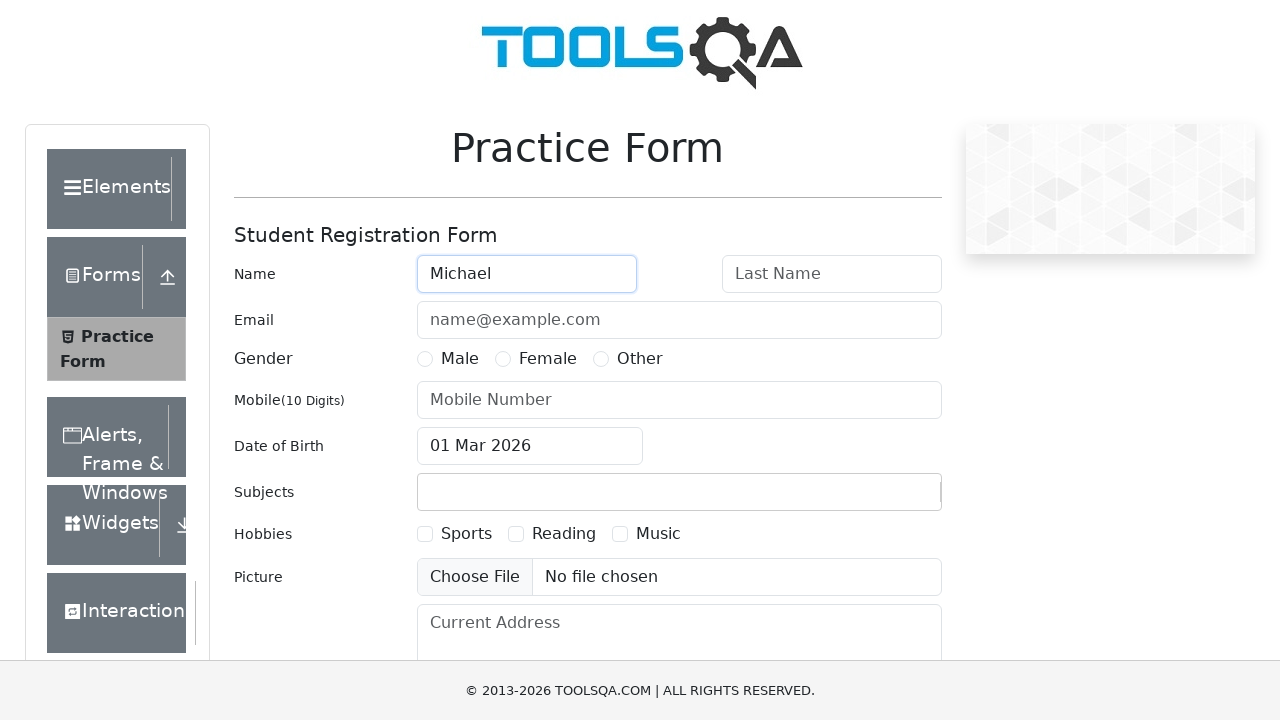

Filled last name field with 'Thompson' on #lastName
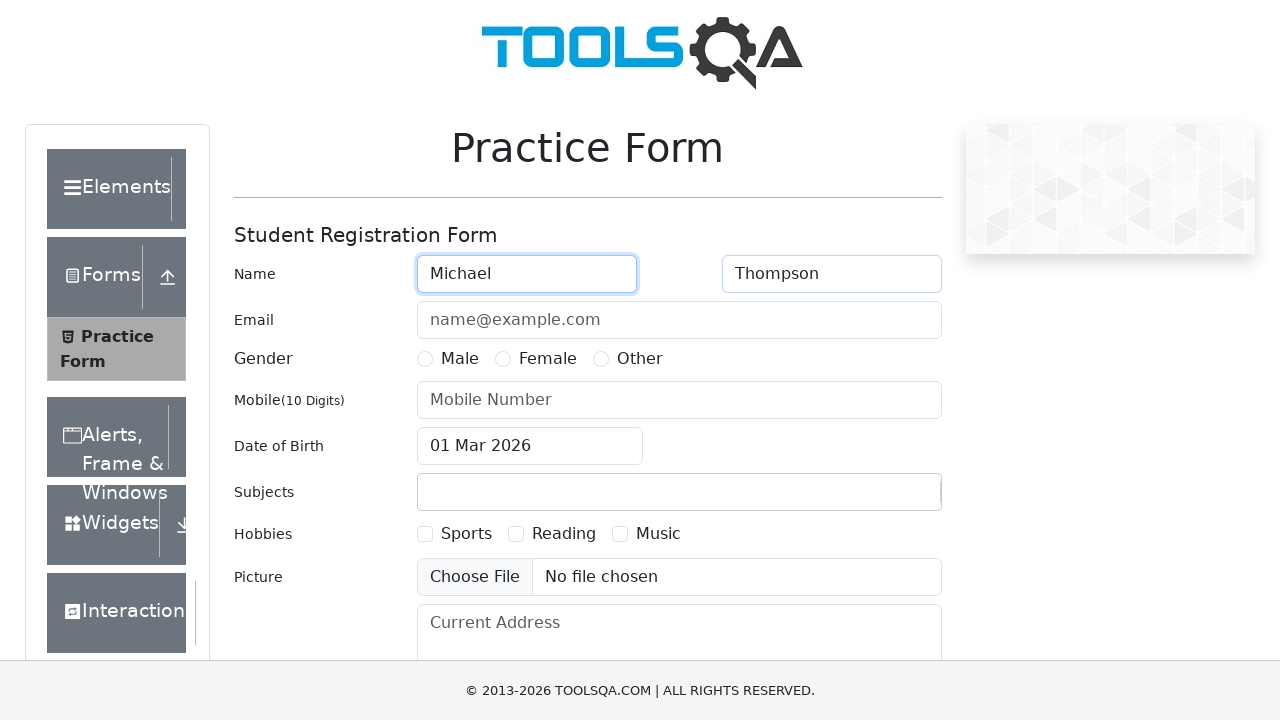

Filled email field with 'michael.thompson@example.com' on #userEmail
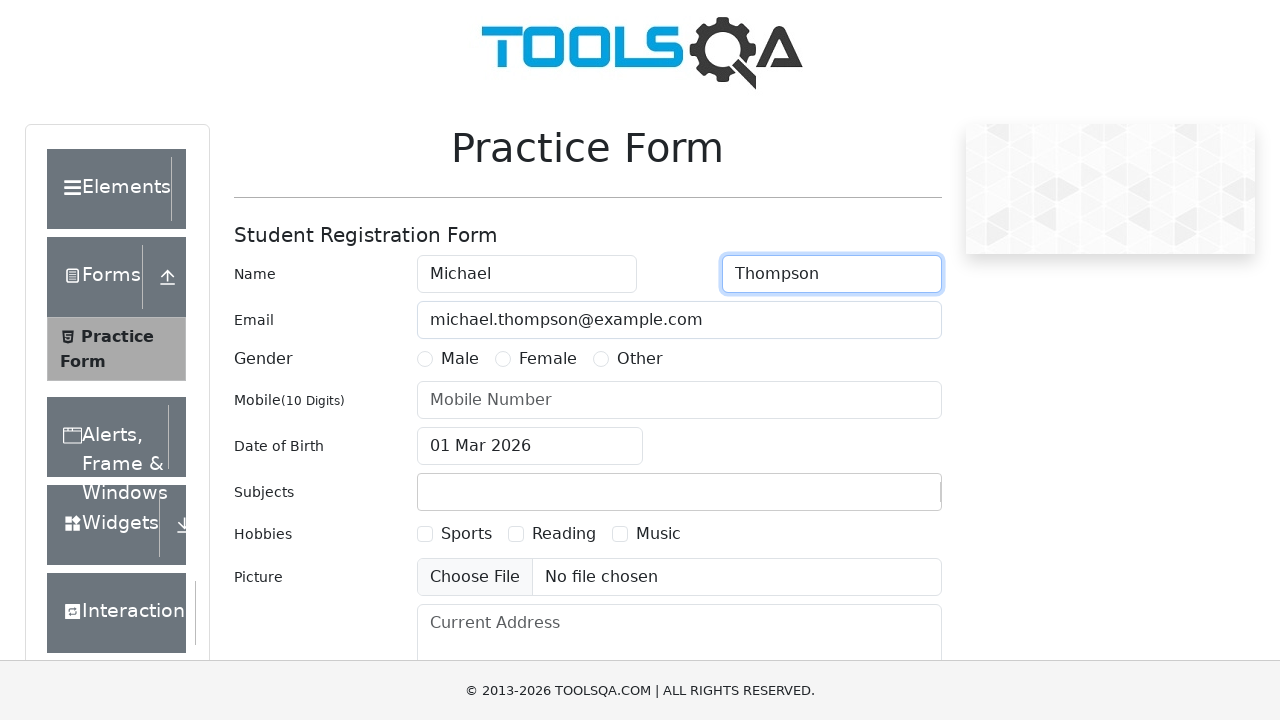

Selected male gender option at (460, 359) on label[for='gender-radio-1']
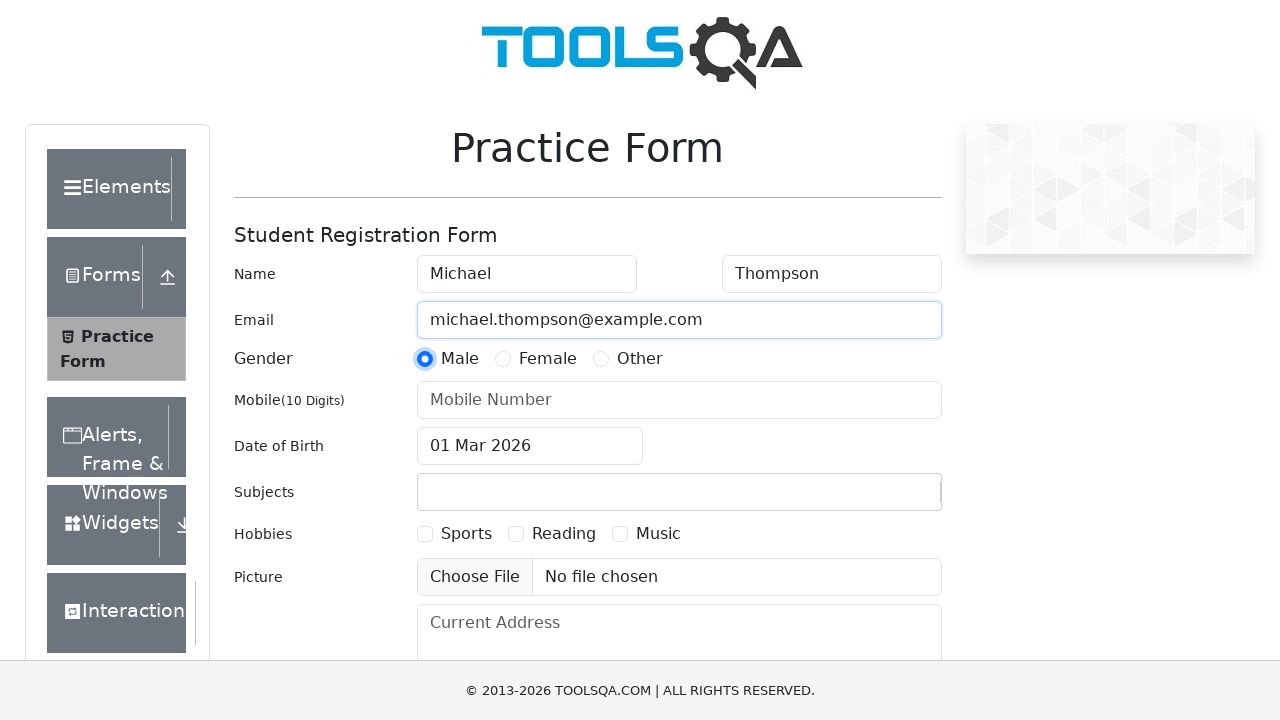

Filled mobile number field with '9876543210' on #userNumber
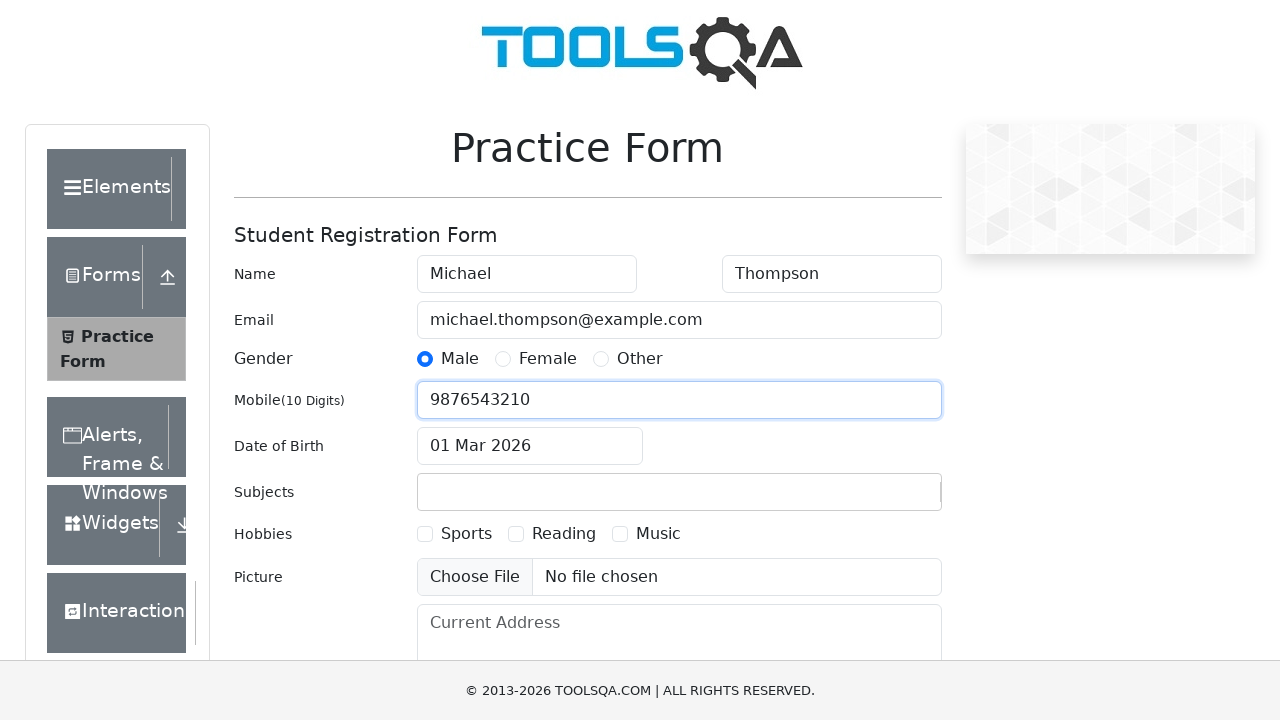

Filled address field with '123 Oak Street, Springfield, IL 62701' on #currentAddress
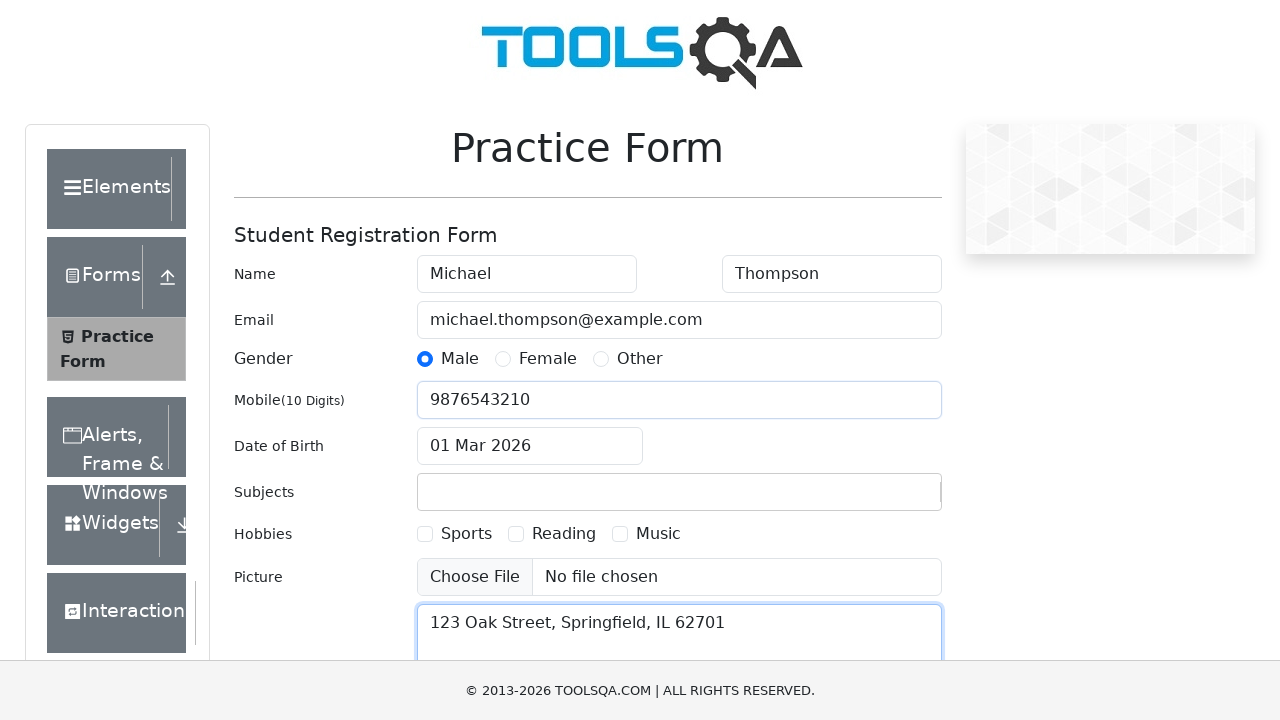

Scrolled to submit button
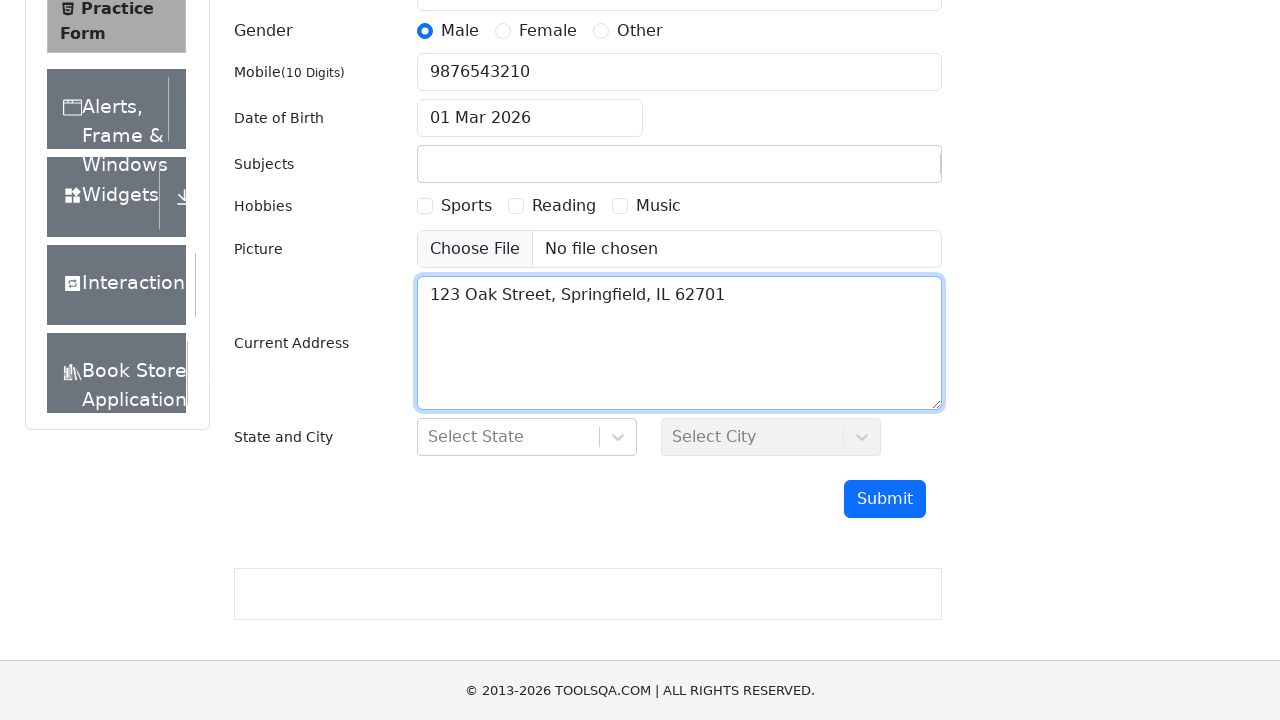

Clicked submit button to submit the form at (885, 499) on #submit
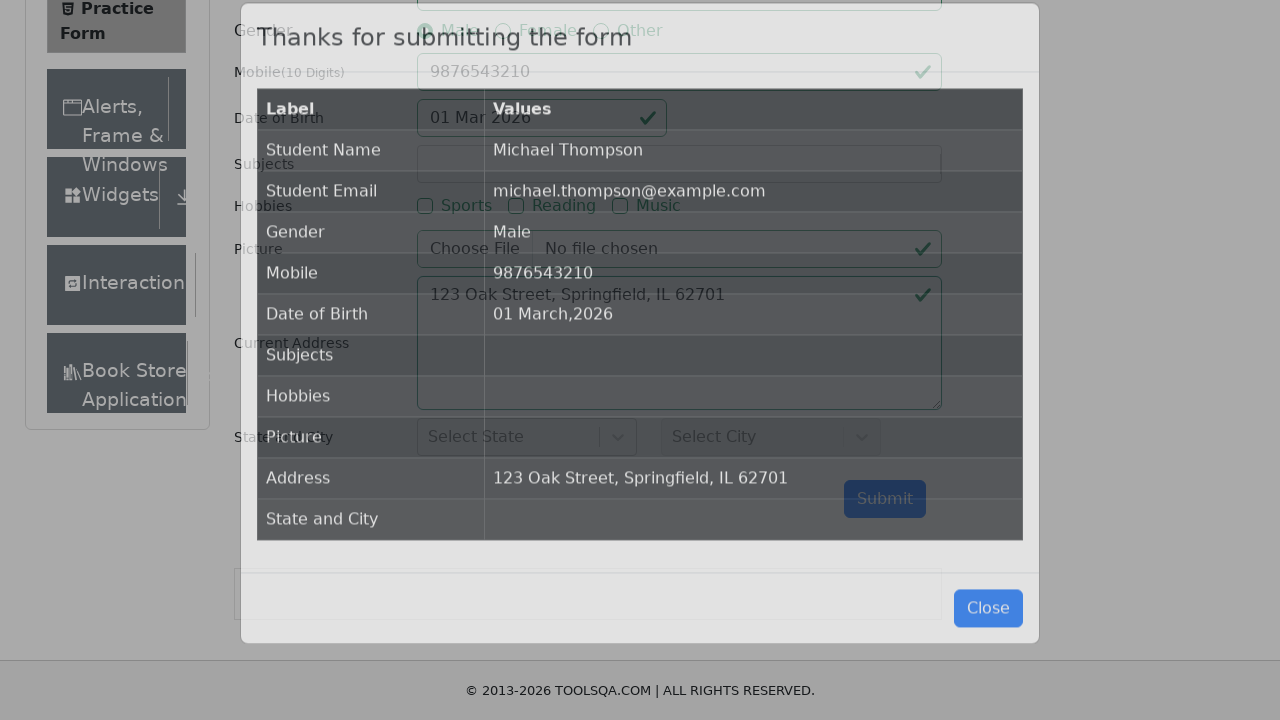

Confirmation message 'Thanks for submitting the form' appeared
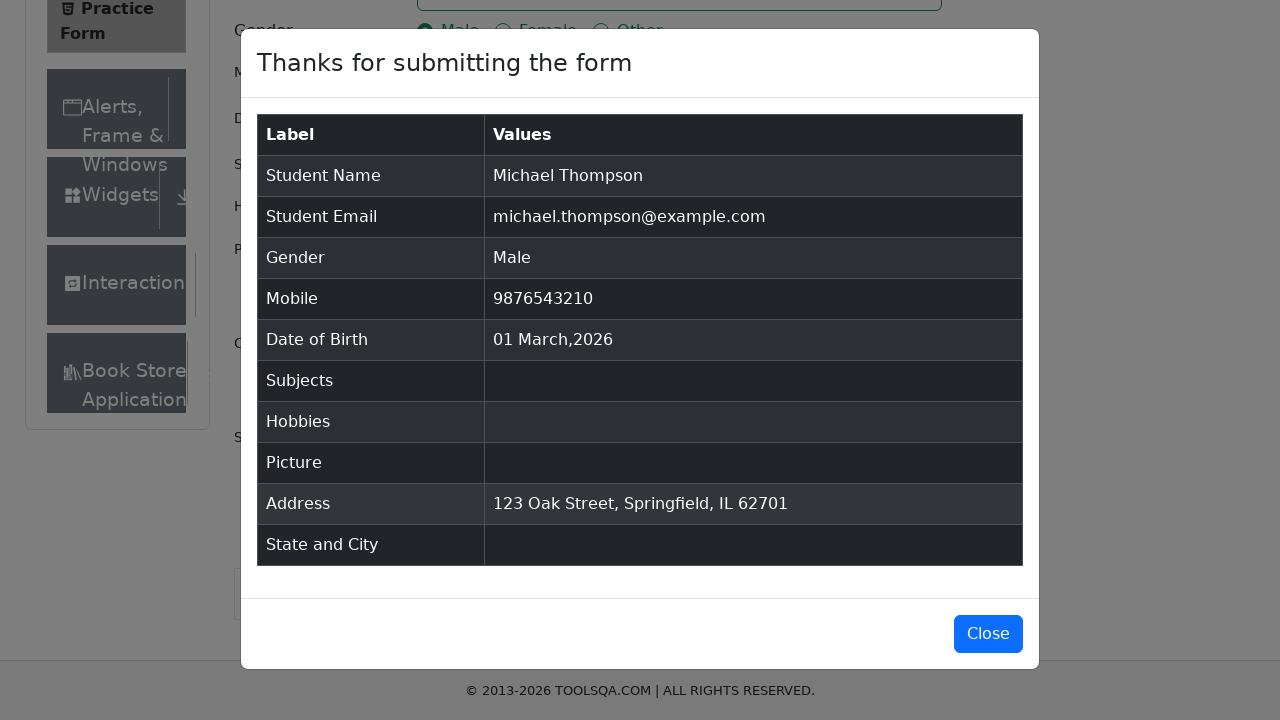

Closed the confirmation modal at (988, 634) on #closeLargeModal
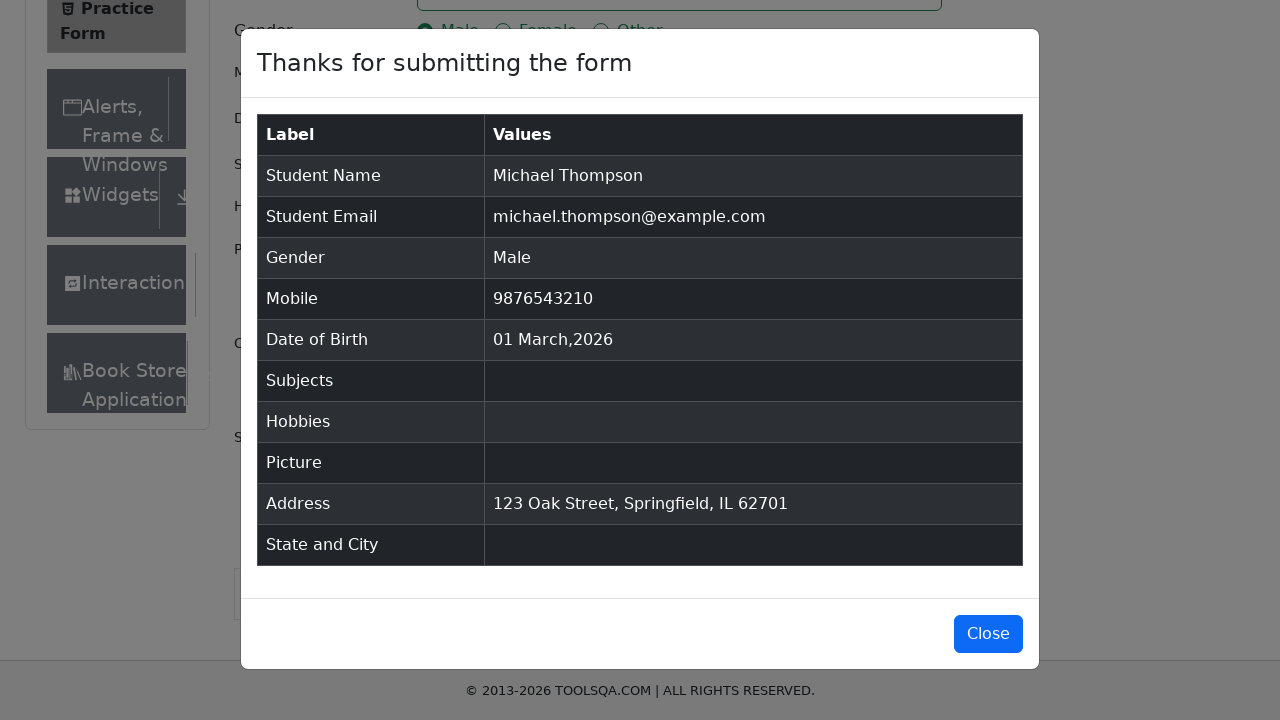

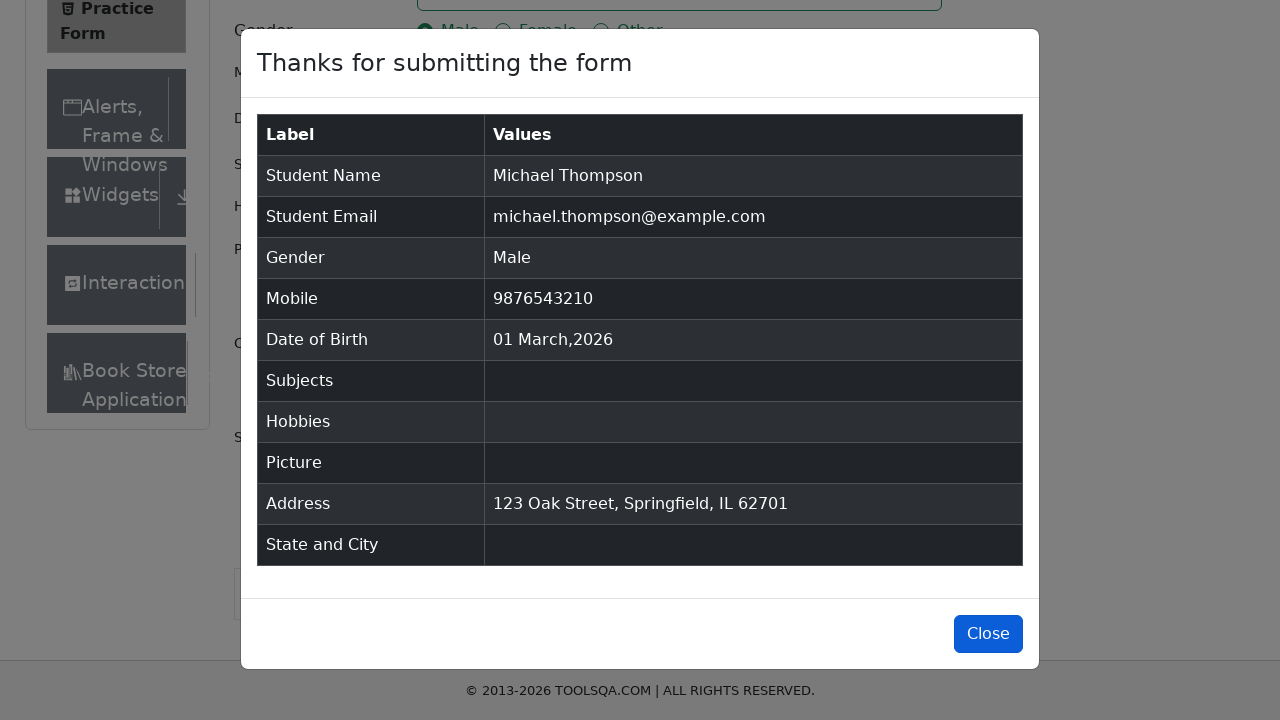